Tests file download functionality by clicking a download button on a file download practice page.

Starting URL: https://leafground.com/file.xhtml

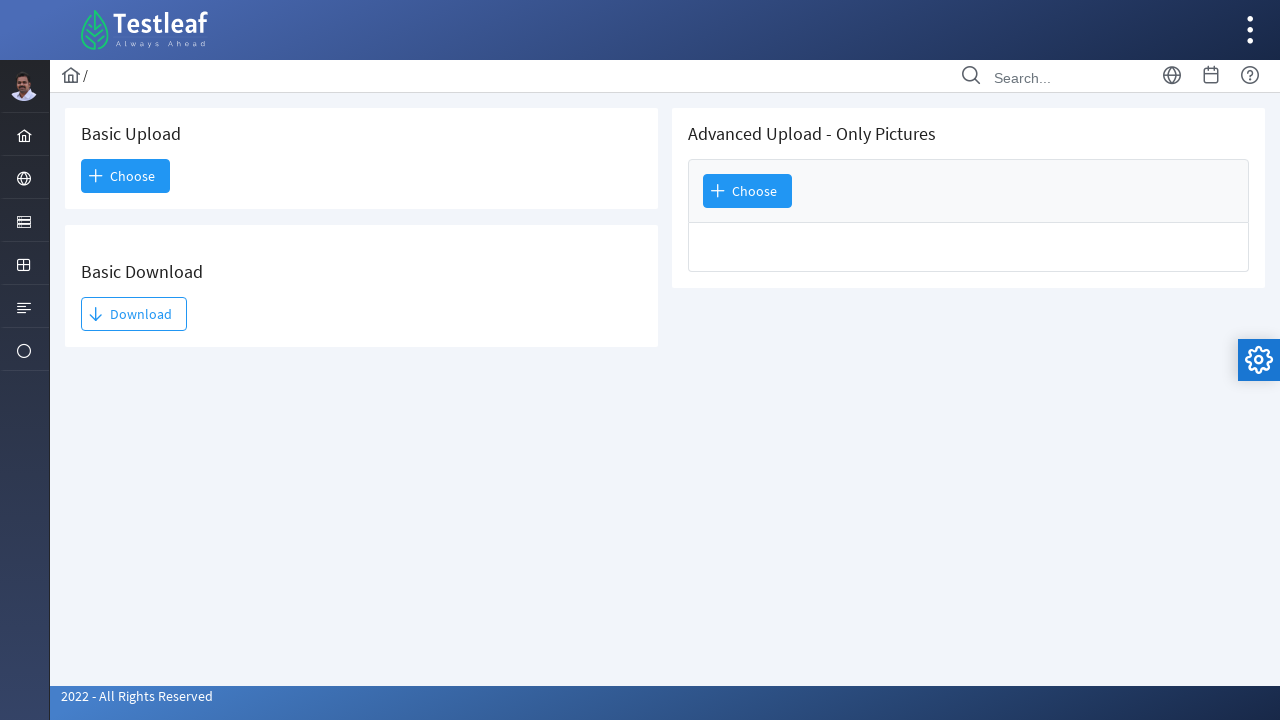

Set viewport size to 1920x1080
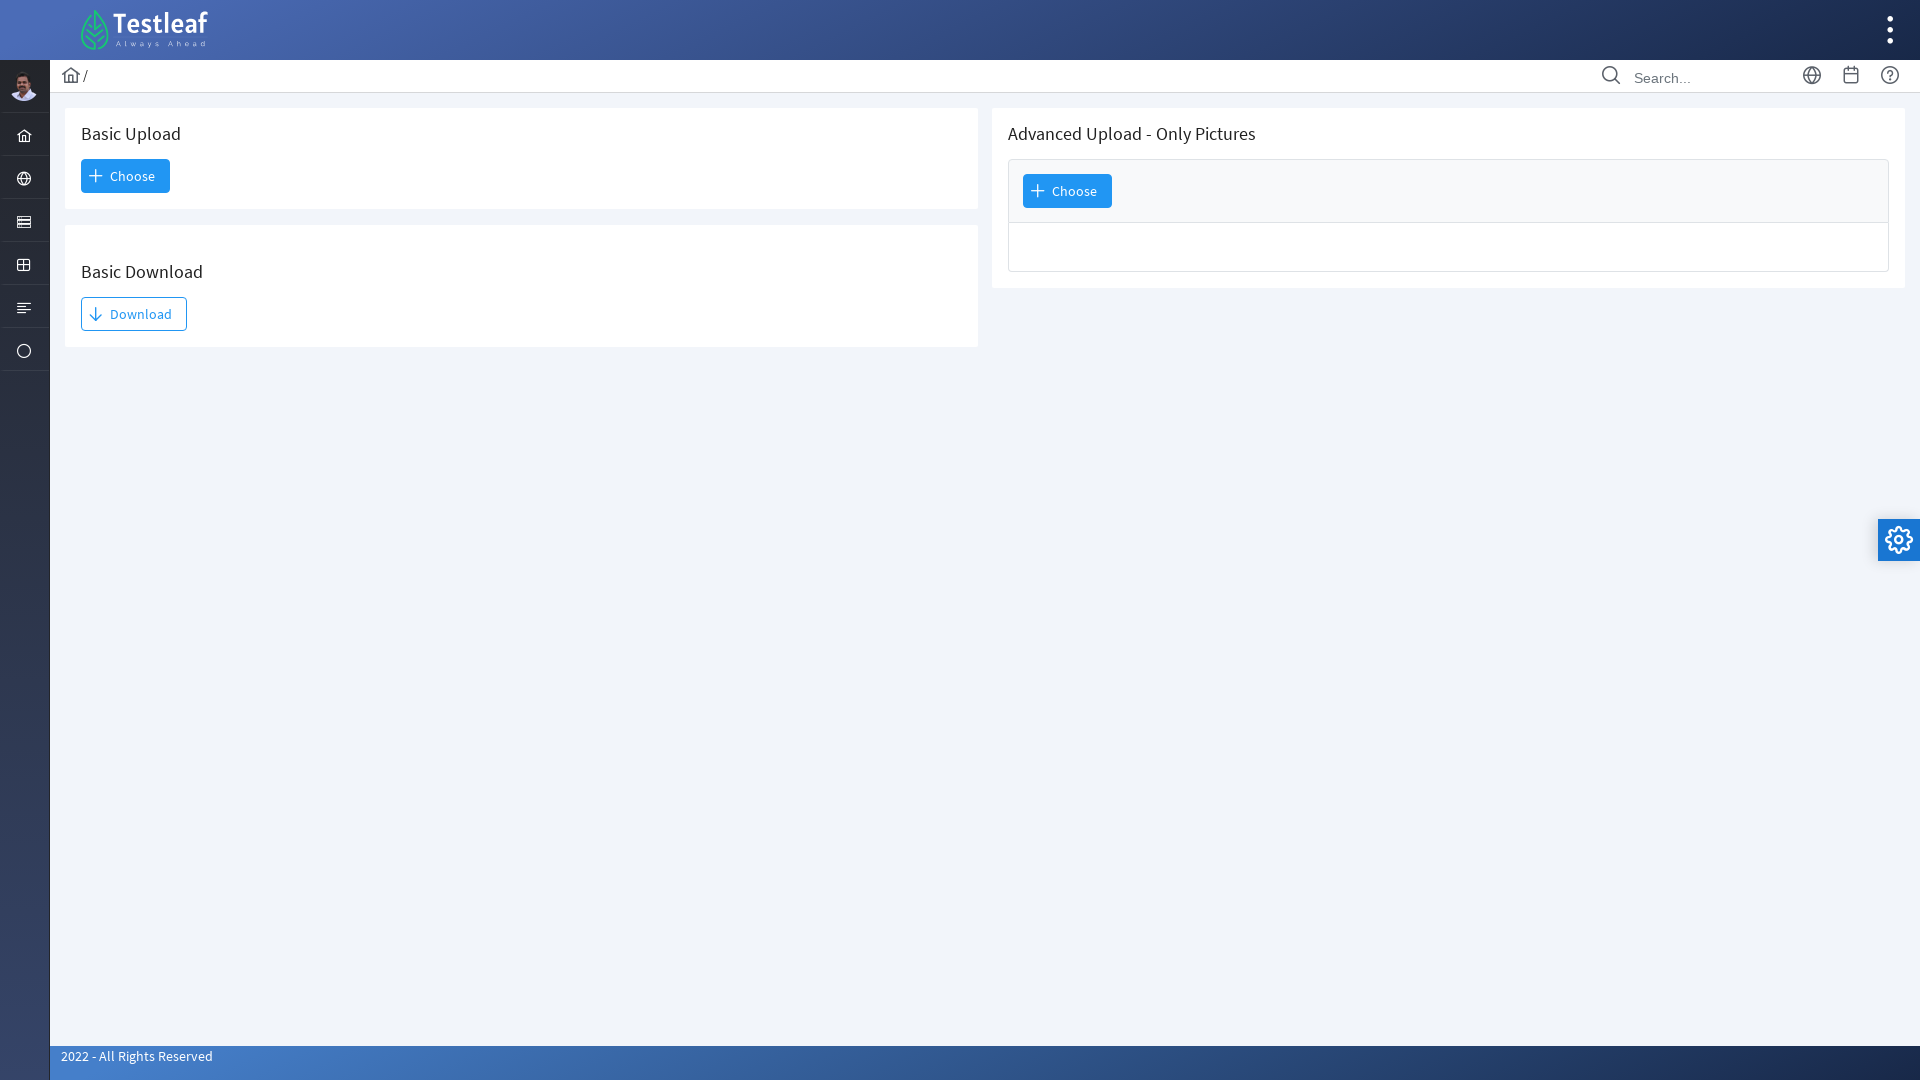

Clicked the download button at (134, 314) on xpath=//*[@id='j_idt93:j_idt95']/span[2]
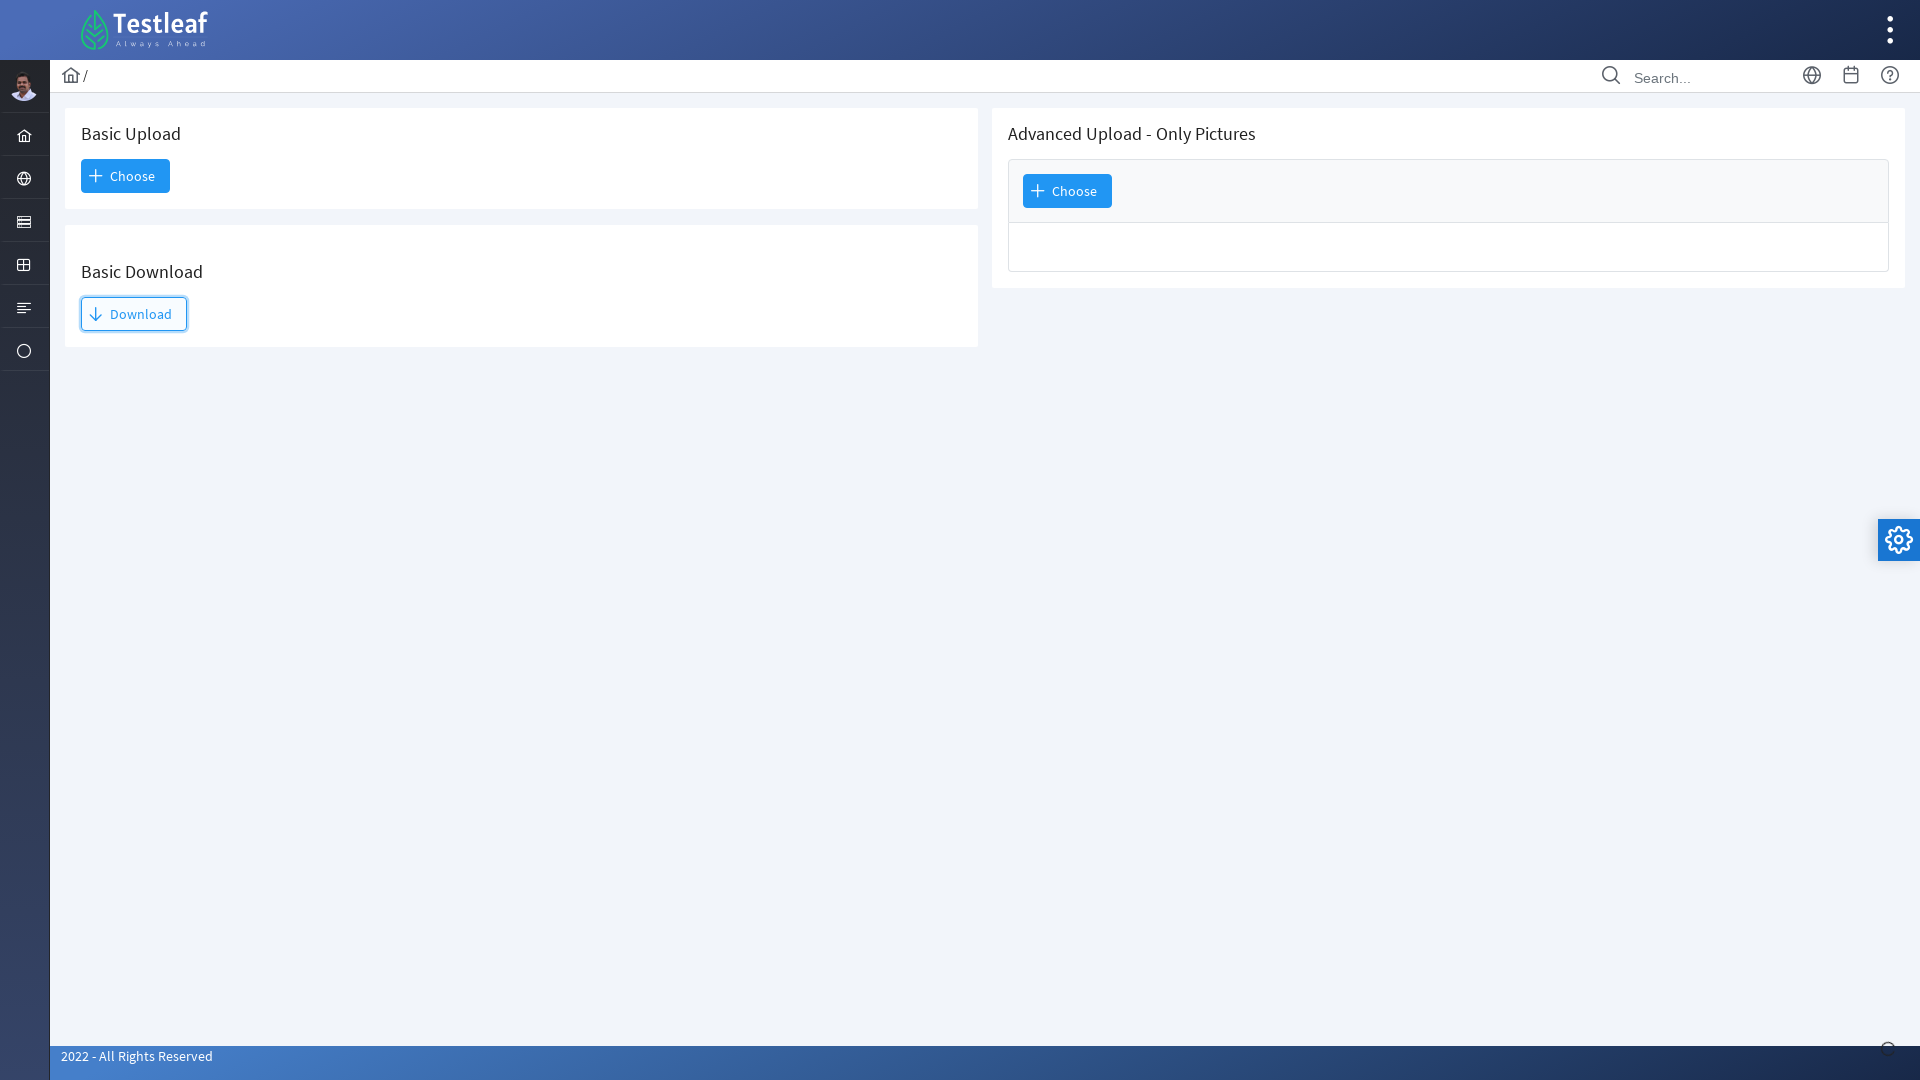

Waited 2 seconds for download to initiate
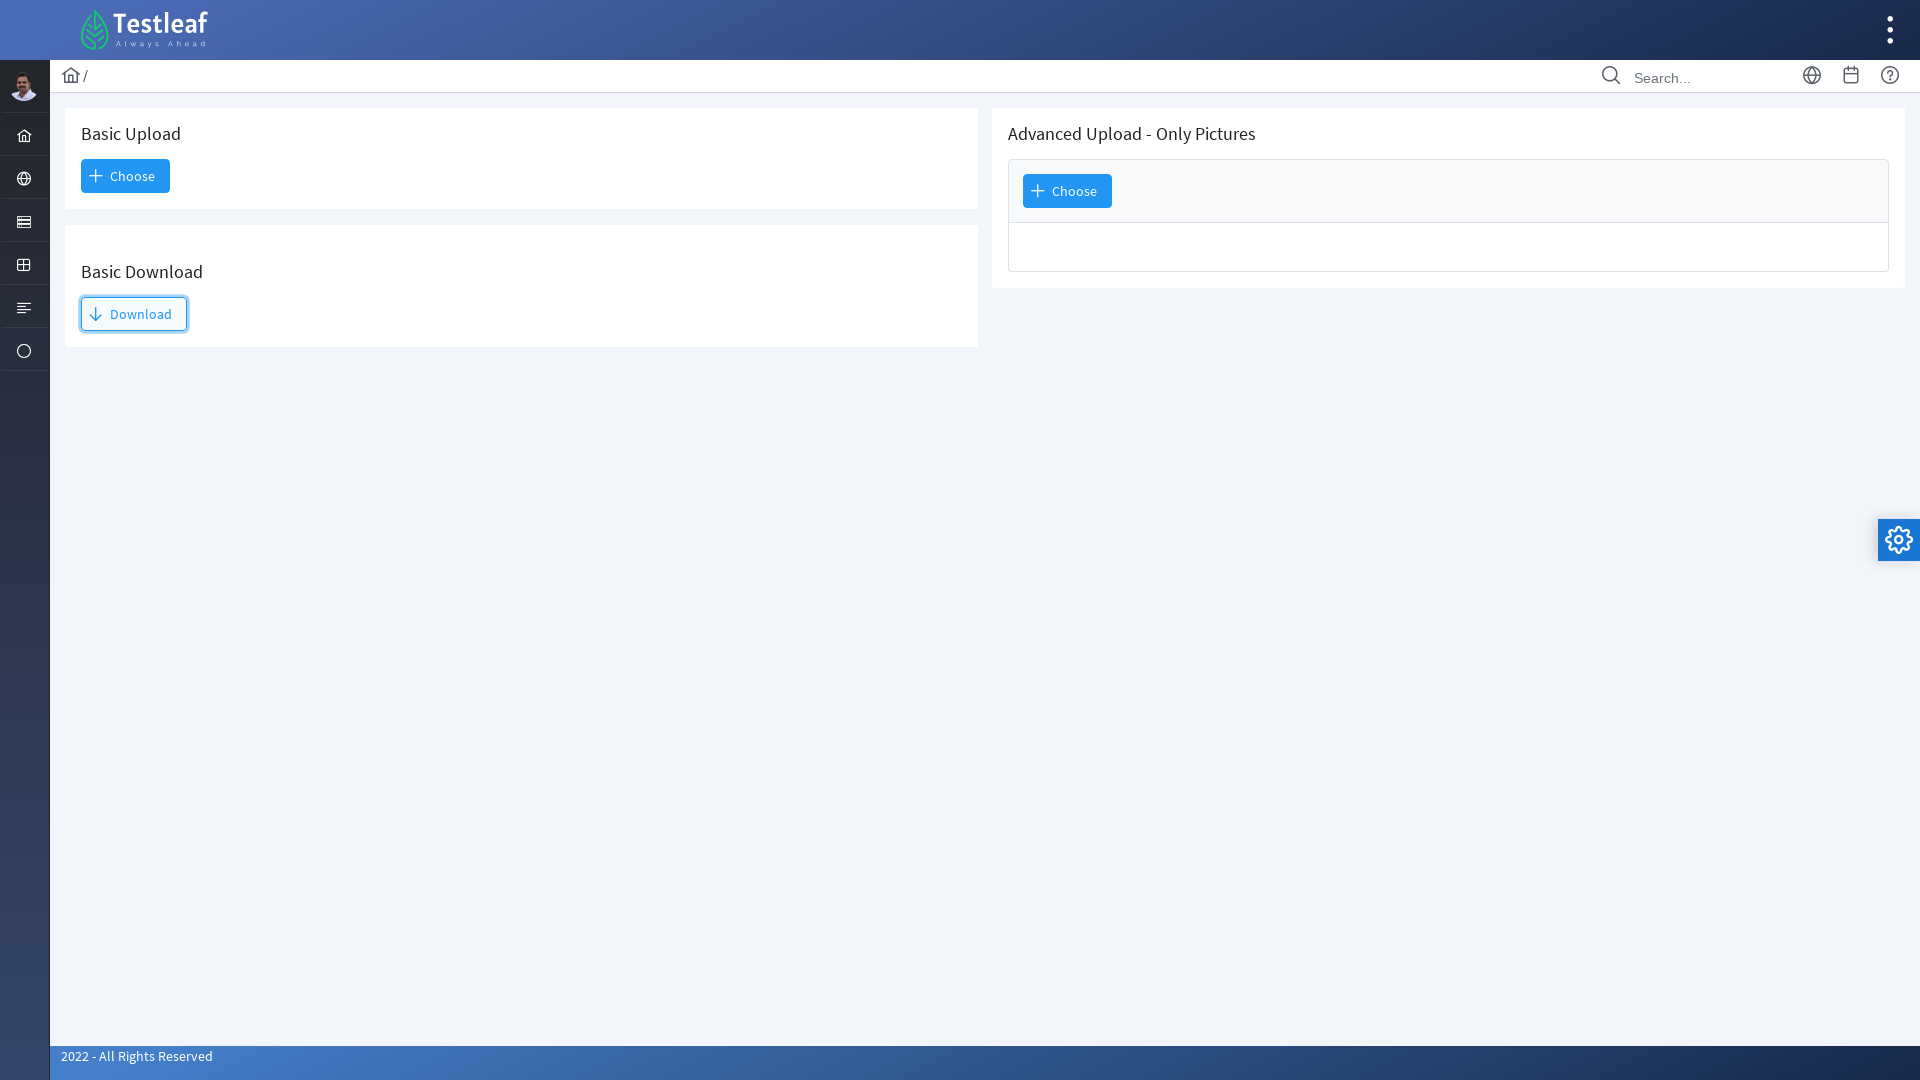

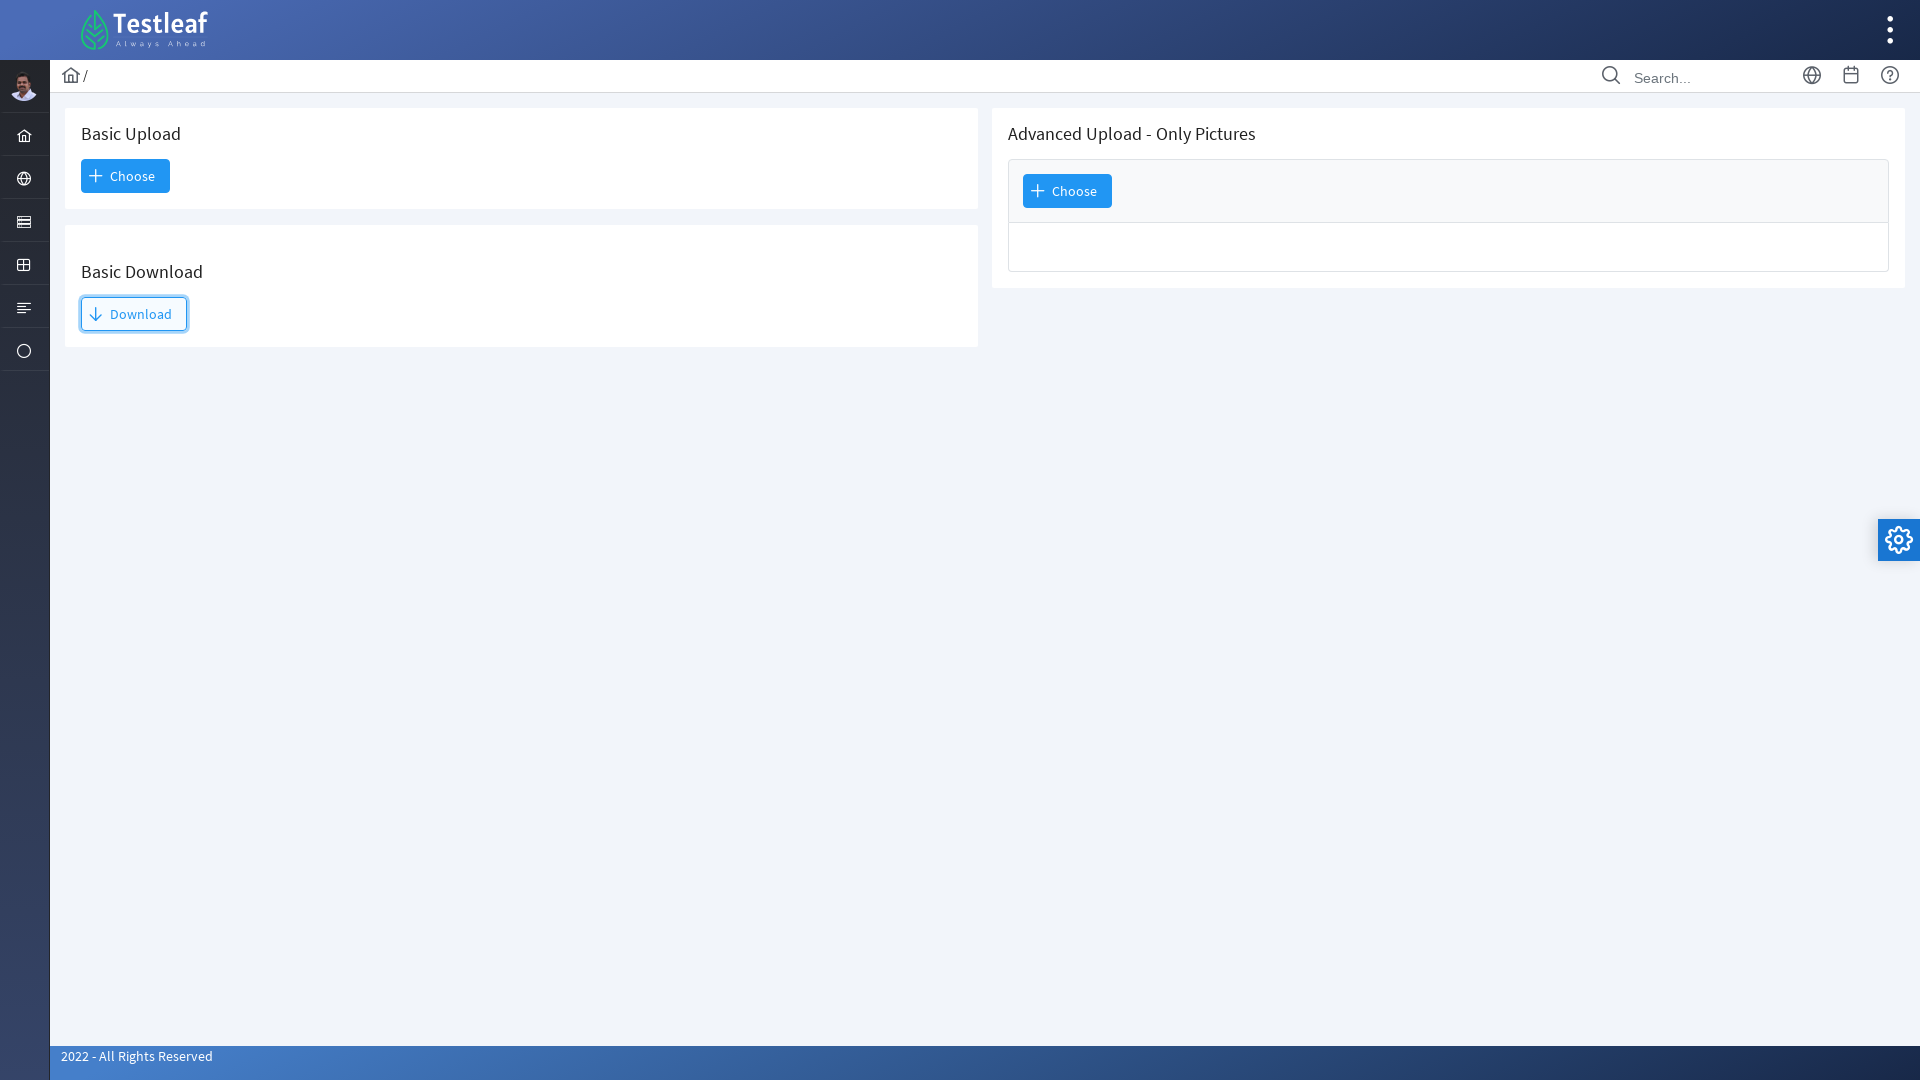